Tests e-commerce functionality by navigating to a product page, adding it to cart, handling the alert, and returning to homepage

Starting URL: https://www.demoblaze.com

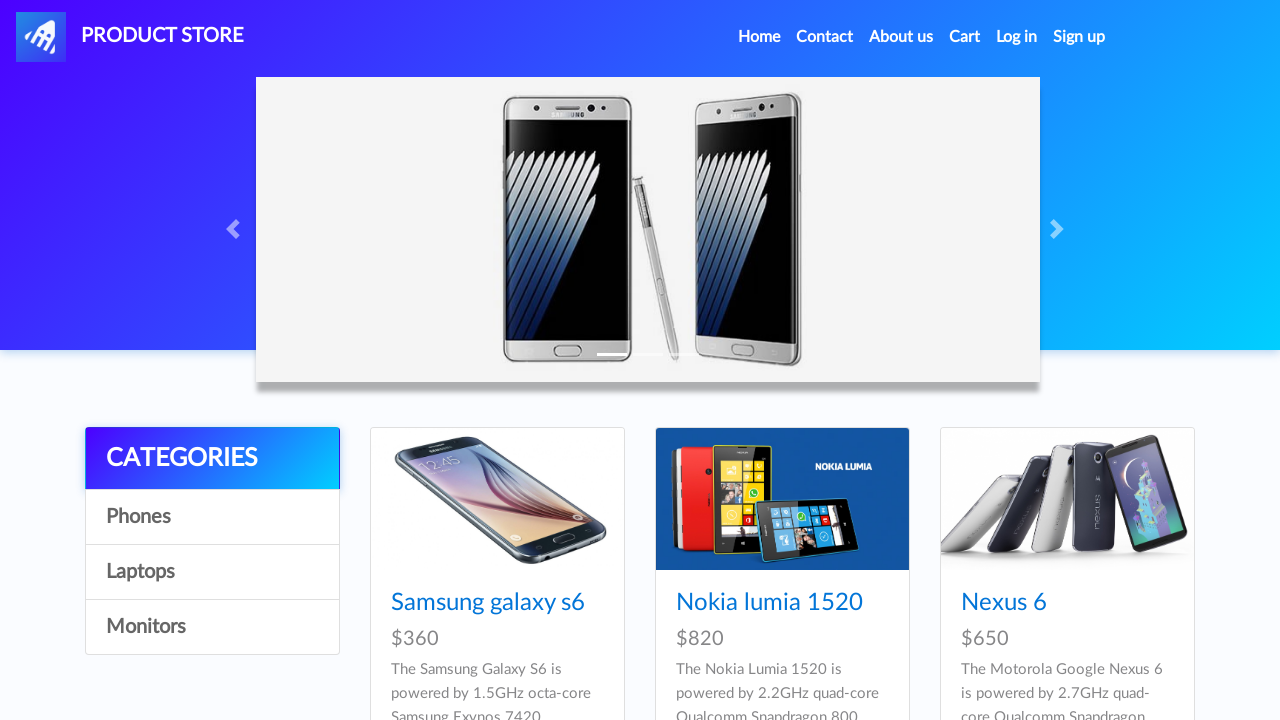

Clicked on Samsung Galaxy S6 product link at (488, 603) on text=Samsung galaxy s6
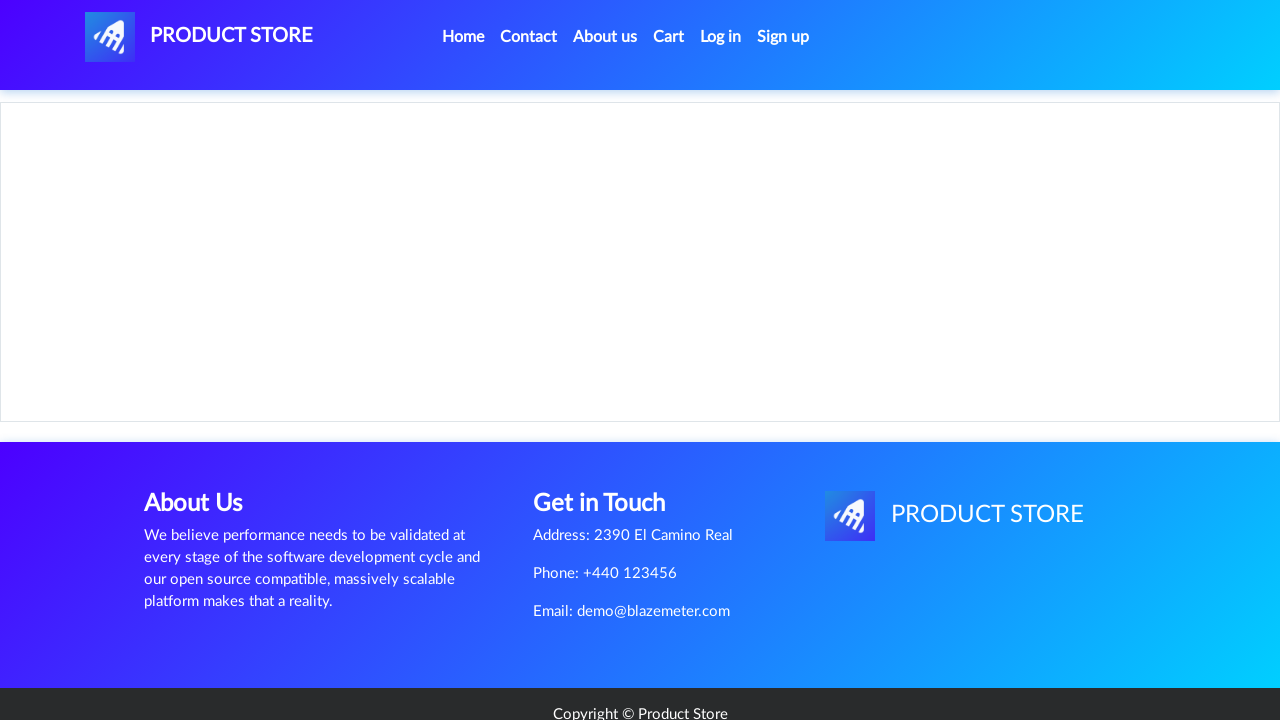

Clicked Add to cart button at (610, 440) on text=Add to cart
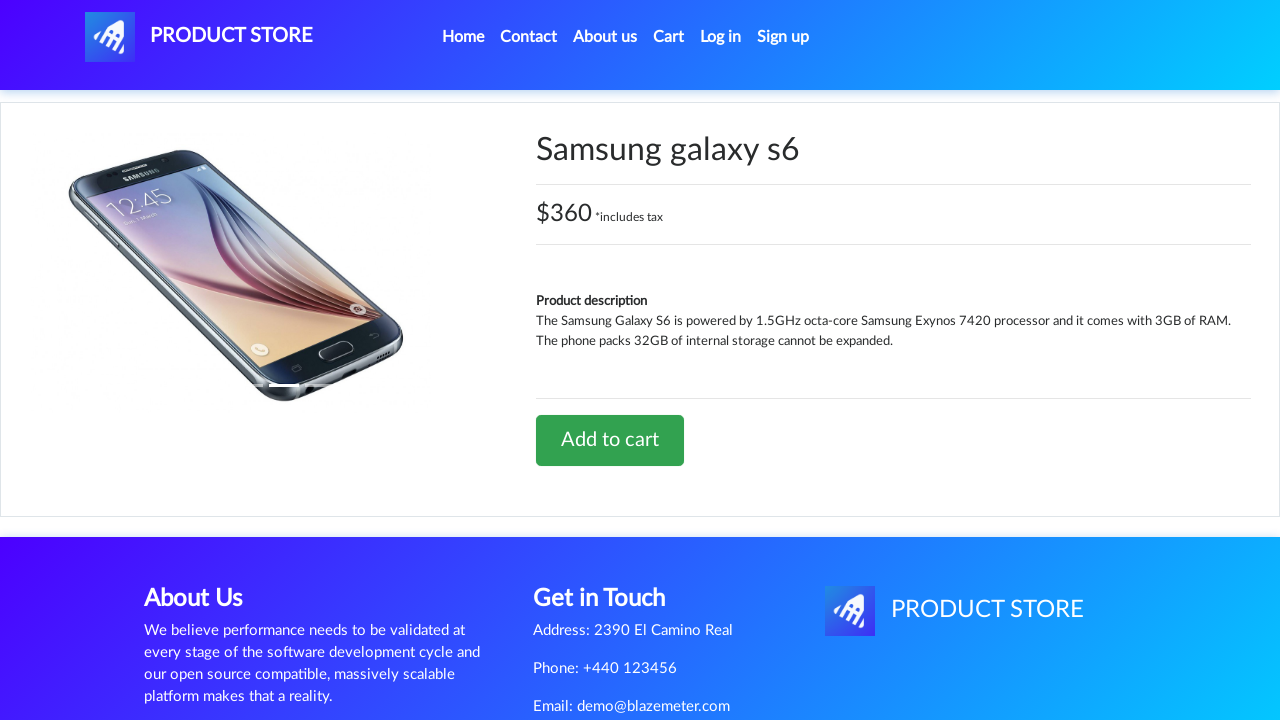

Set up alert dialog handler to accept alerts
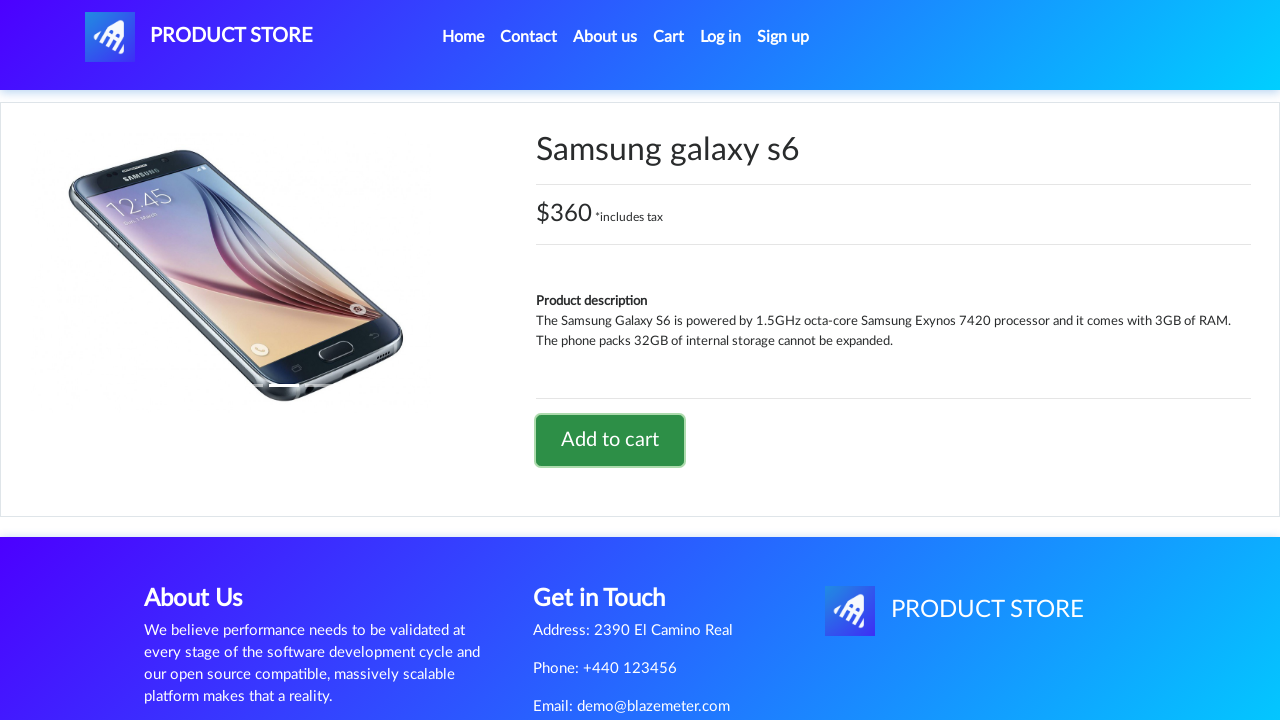

Clicked Add to cart button and handled confirmation alert at (610, 440) on text=Add to cart
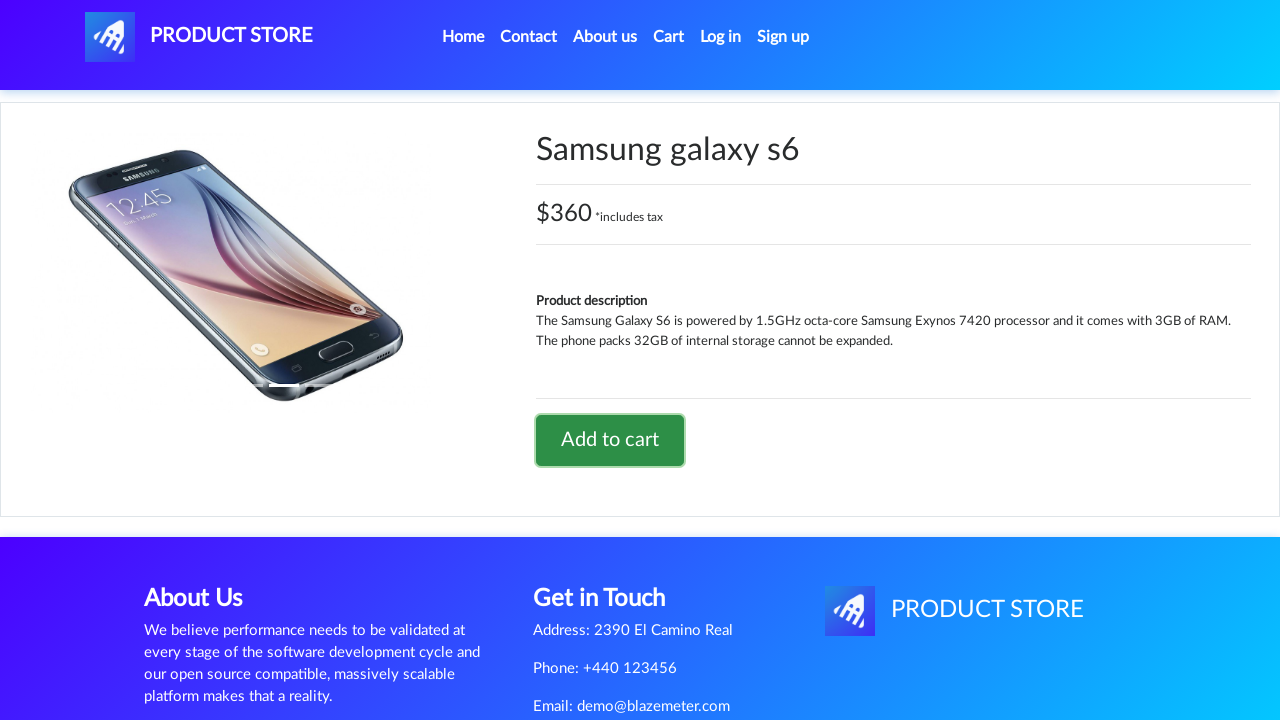

Clicked PRODUCT STORE logo to return to homepage at (199, 37) on #nava
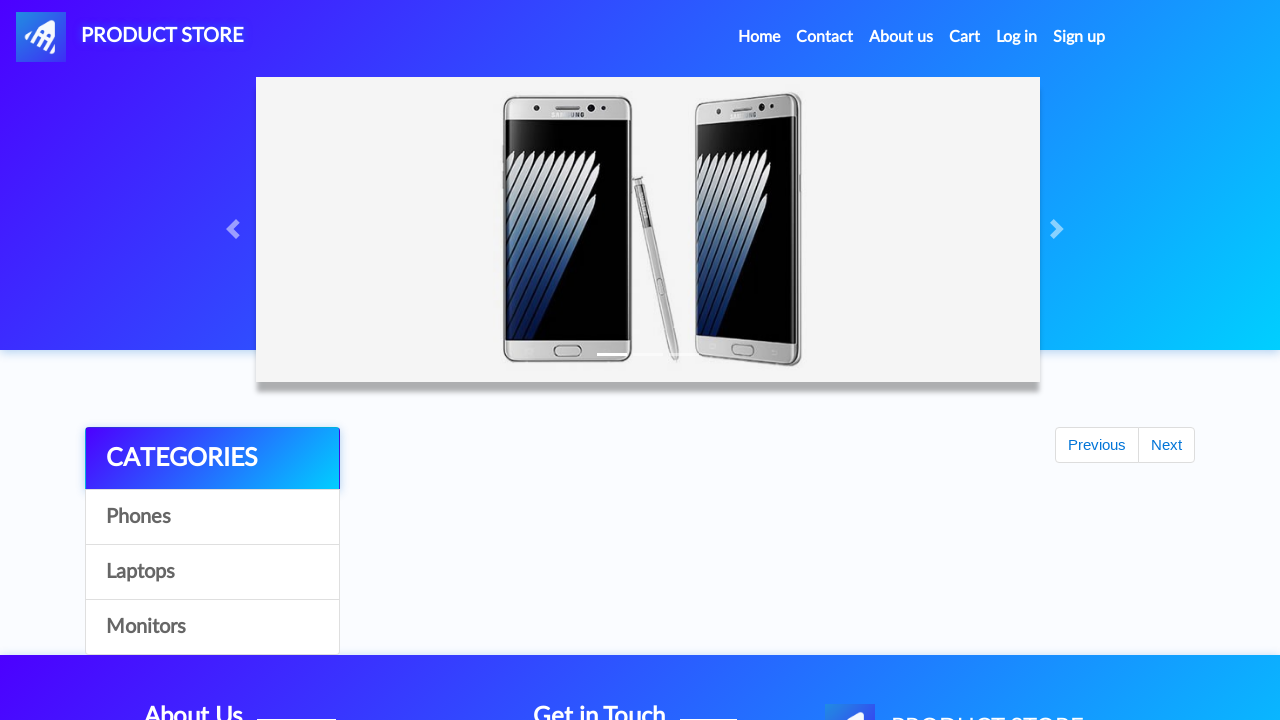

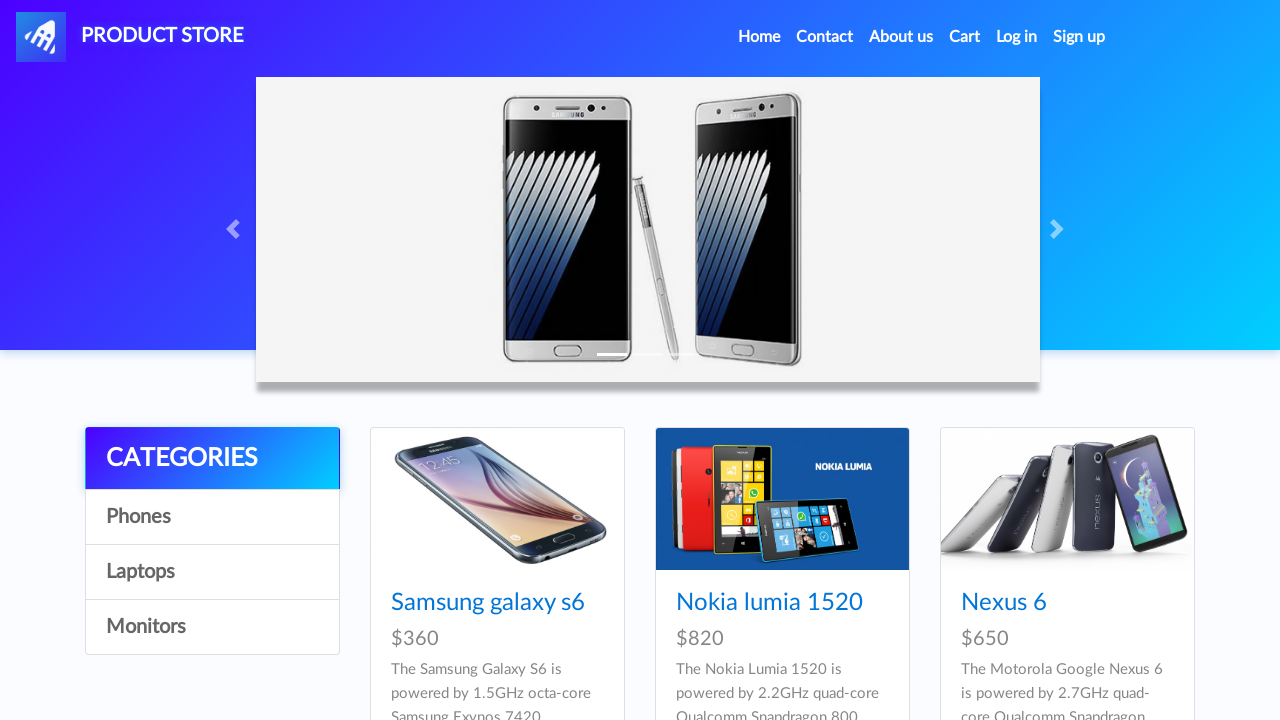